Tests six-digit arithmetic operations (123456+654321 and 700000-300000) on the Desmos scientific calculator.

Starting URL: https://www.desmos.com/scientific

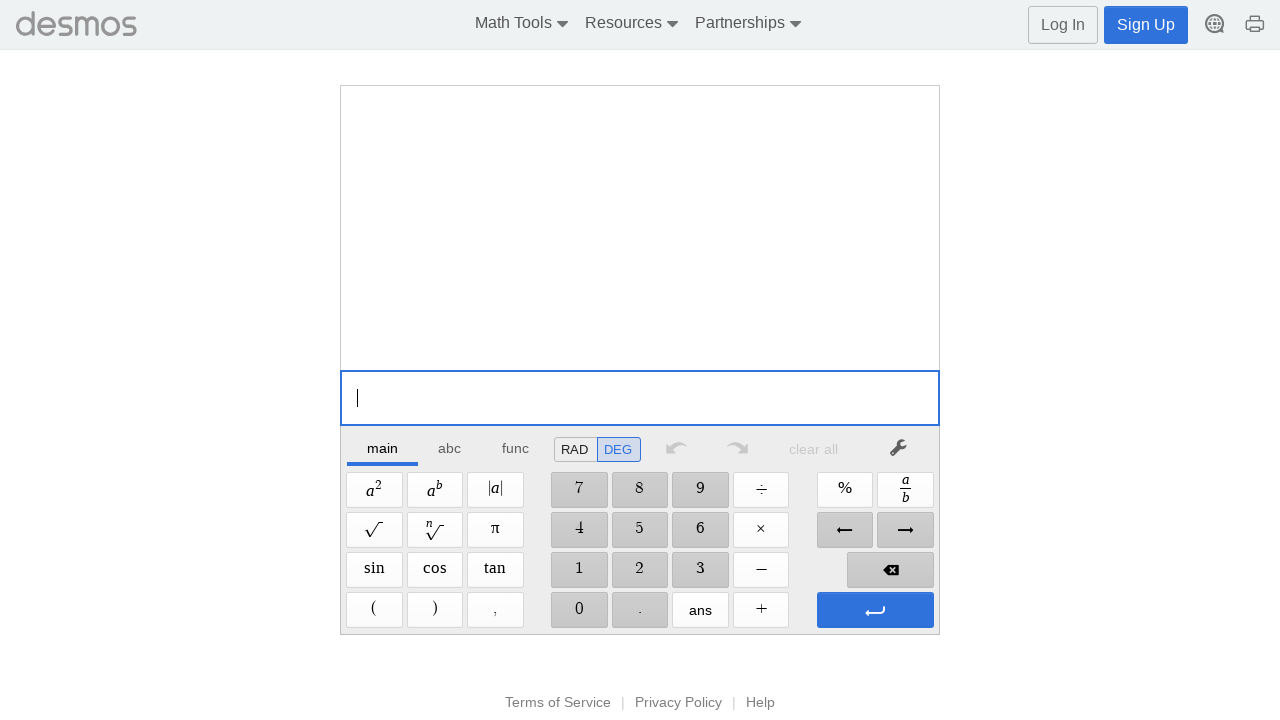

Waited for calculator to load - number 1 button appeared
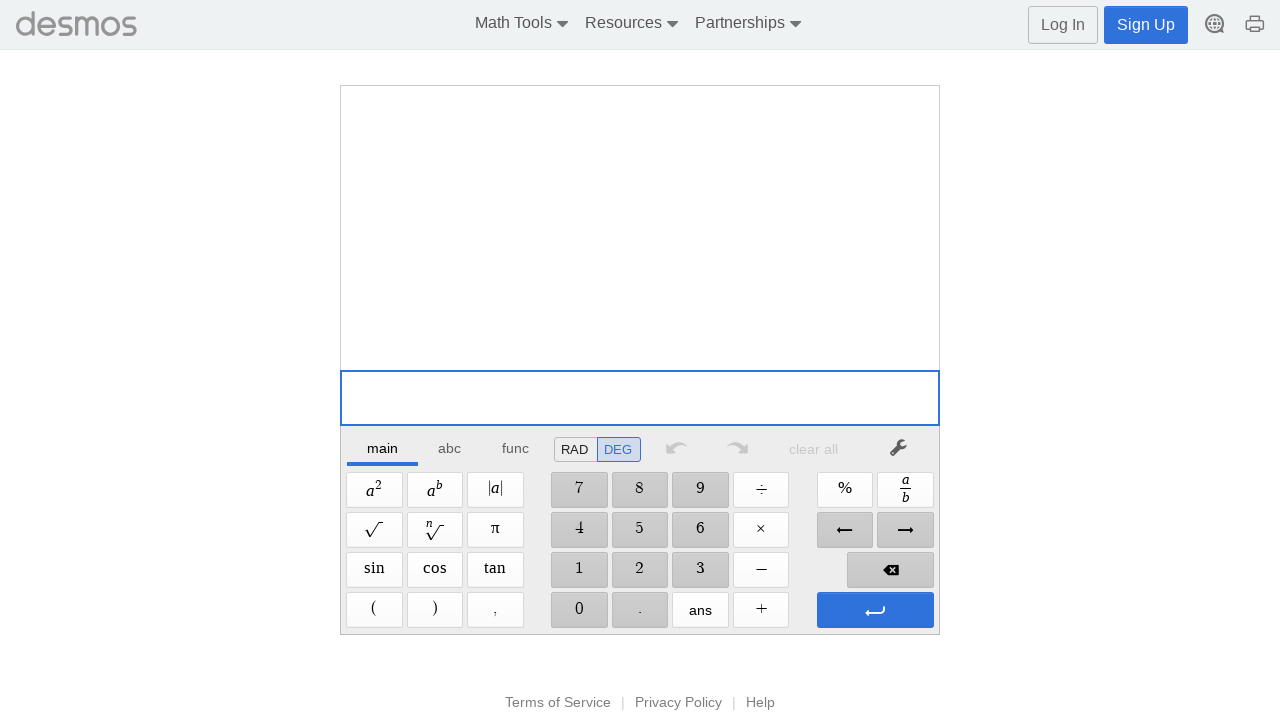

Clicked number 1 at (579, 570) on xpath=//span[@aria-label='1']
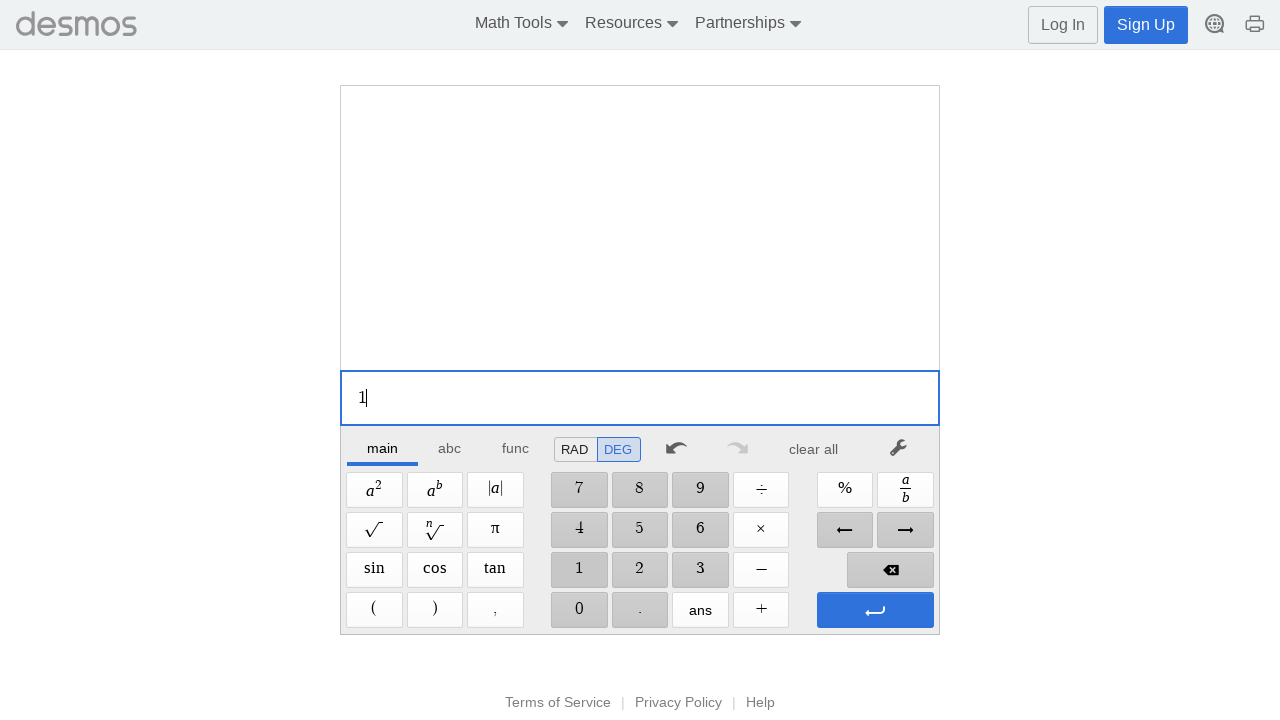

Clicked number 2 at (640, 570) on xpath=//span[@aria-label='2']
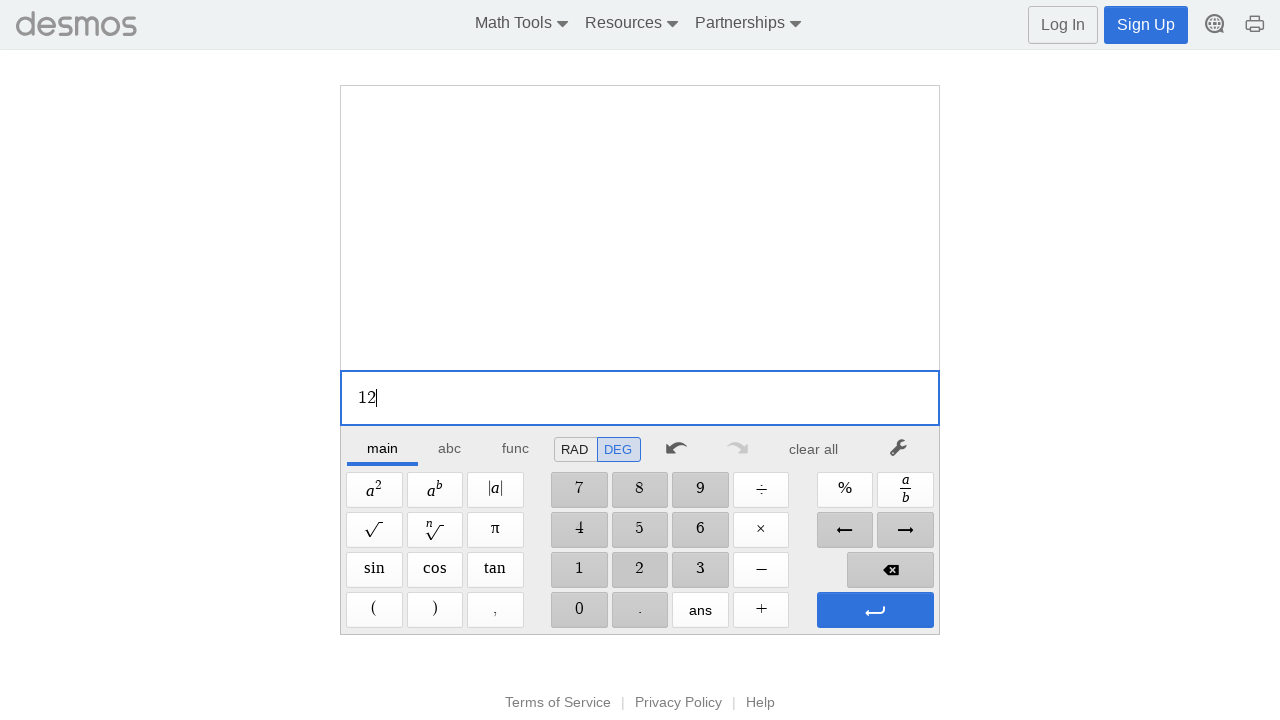

Clicked number 3 at (700, 570) on xpath=//span[@aria-label='3']
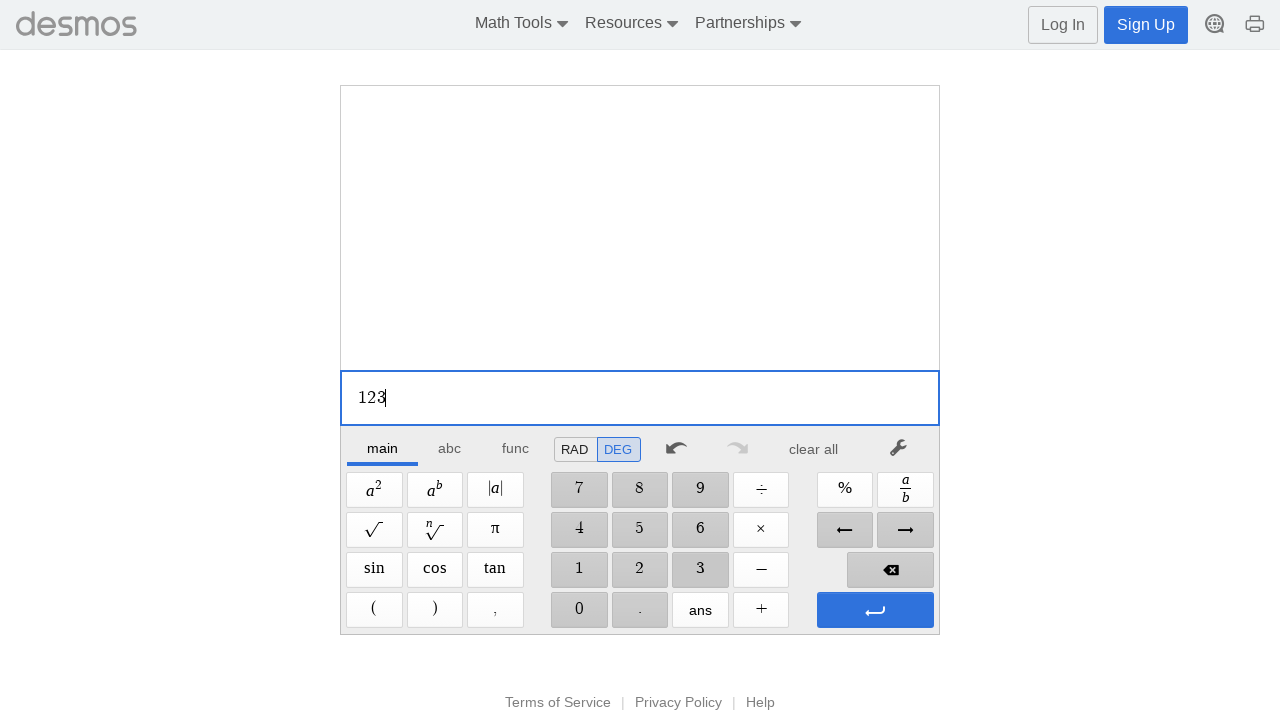

Clicked number 4 at (579, 530) on xpath=//span[@aria-label='4']
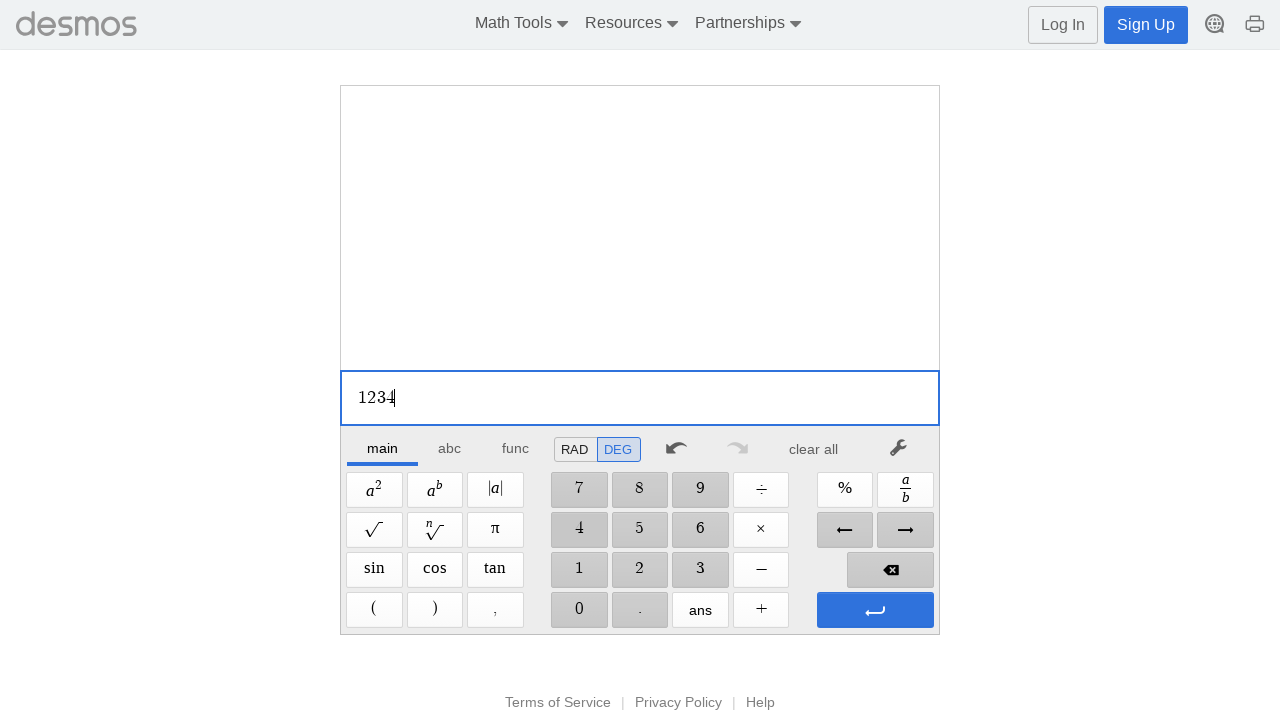

Clicked number 5 at (640, 530) on xpath=//span[@aria-label='5']
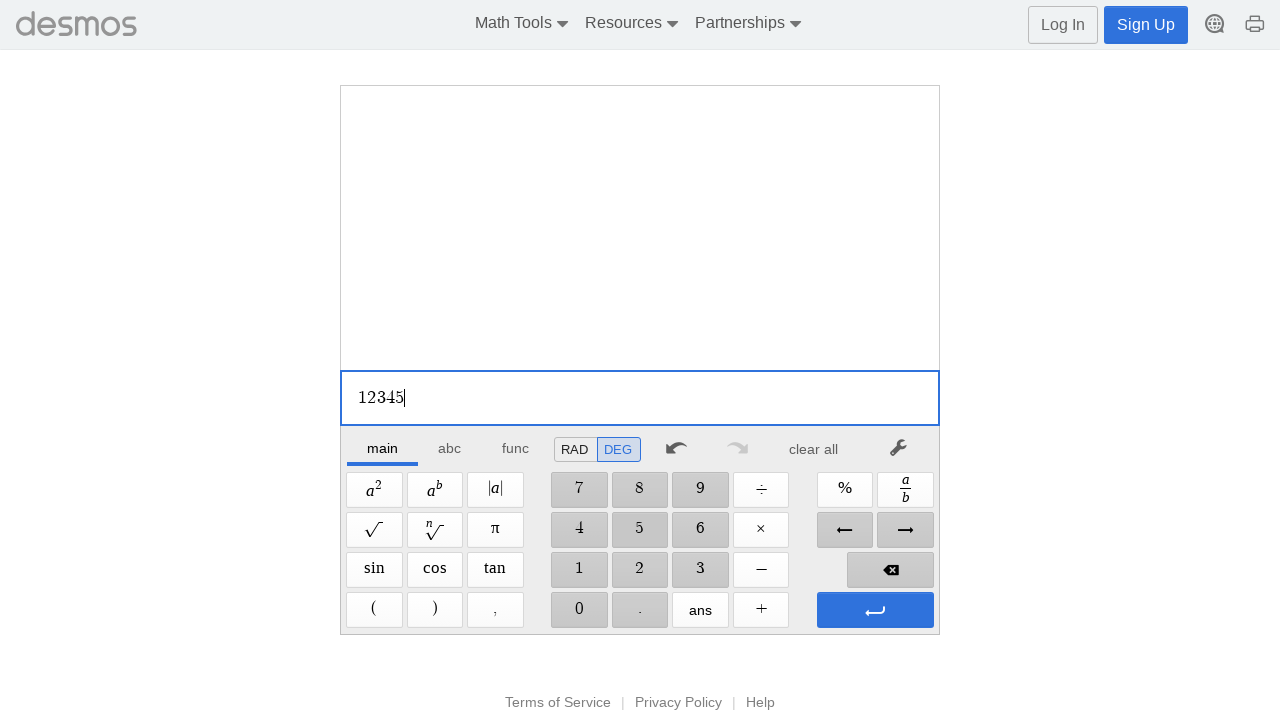

Clicked number 6 at (700, 530) on xpath=//span[@aria-label='6']
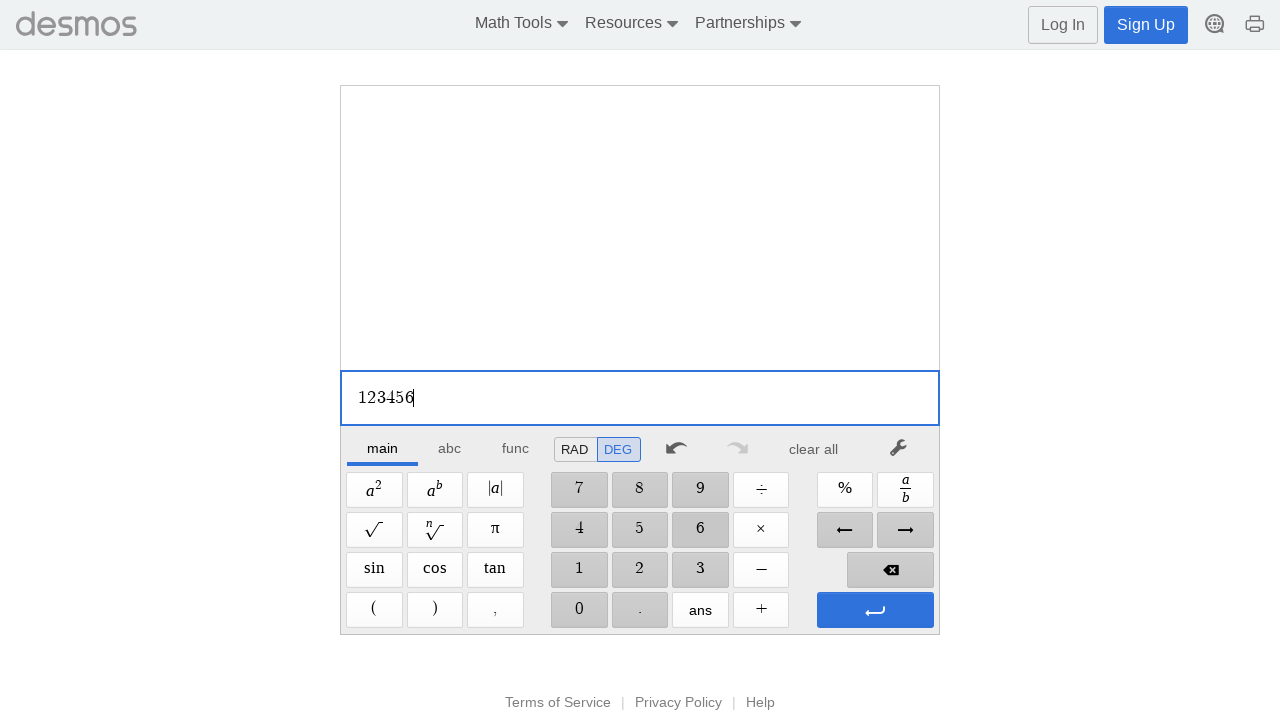

Clicked Plus operator at (761, 610) on xpath=//span[@aria-label='Plus']
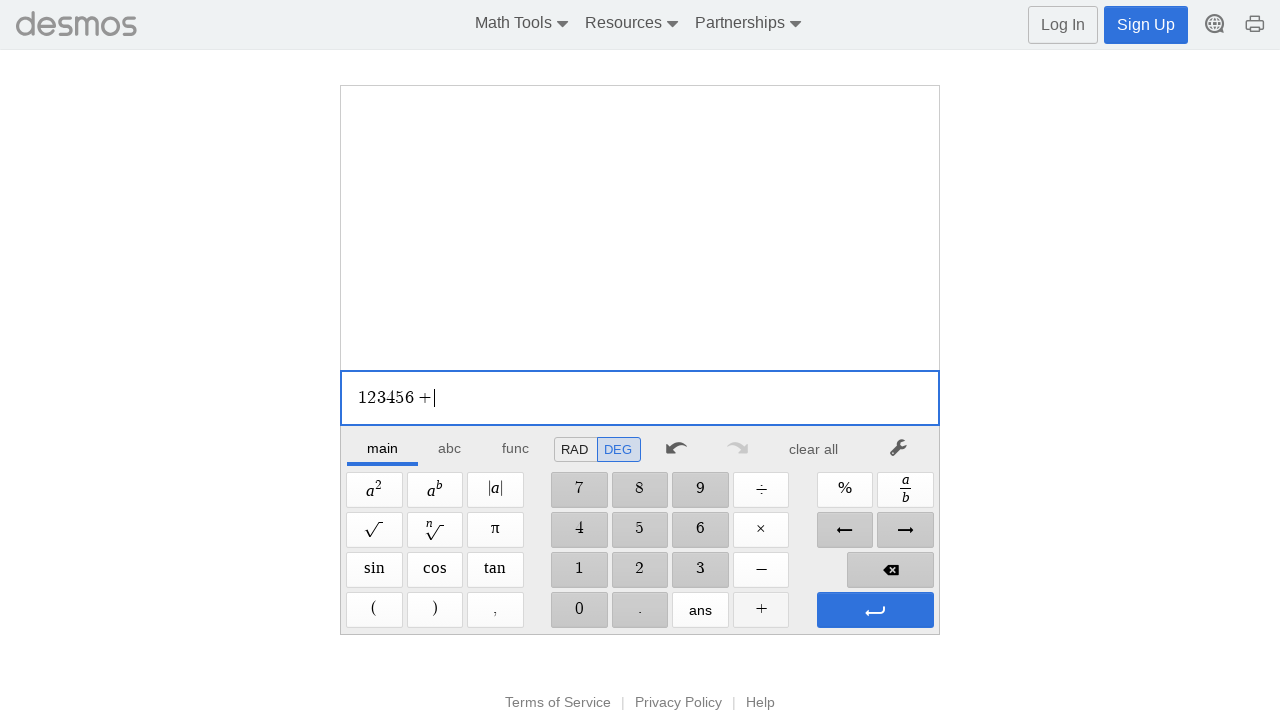

Clicked number 6 at (700, 530) on xpath=//span[@aria-label='6']
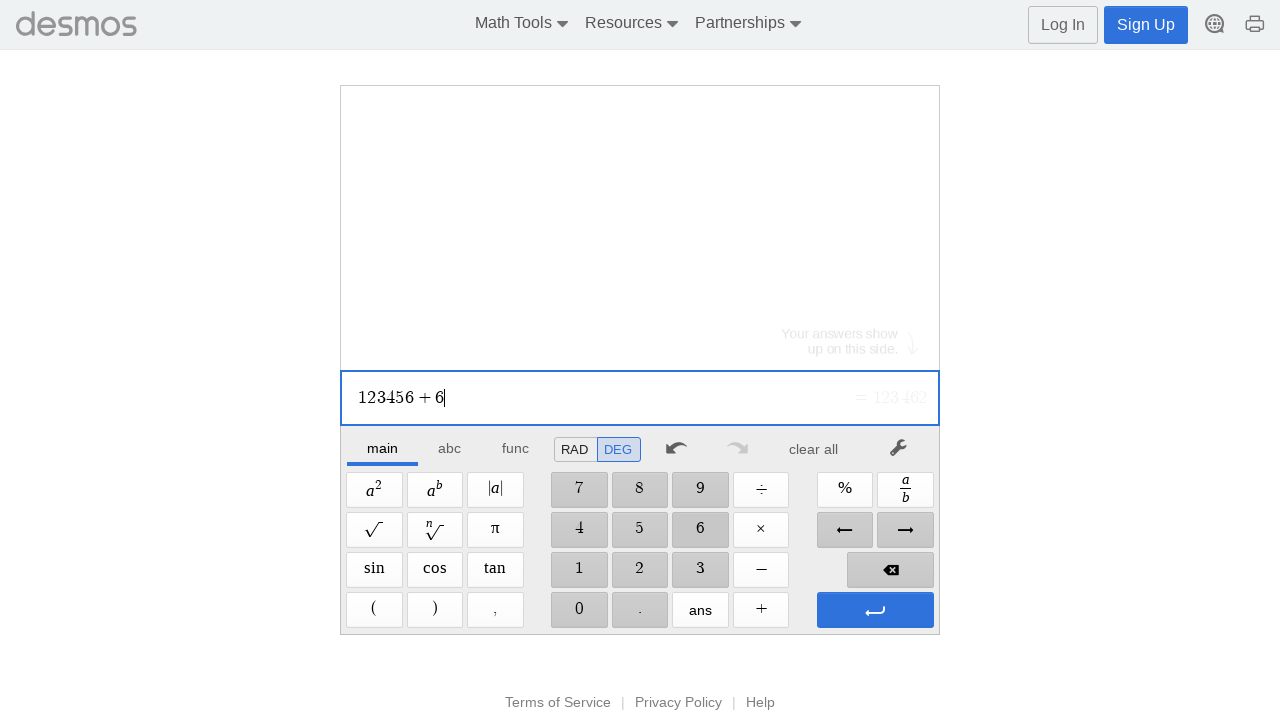

Clicked number 5 at (640, 530) on xpath=//span[@aria-label='5']
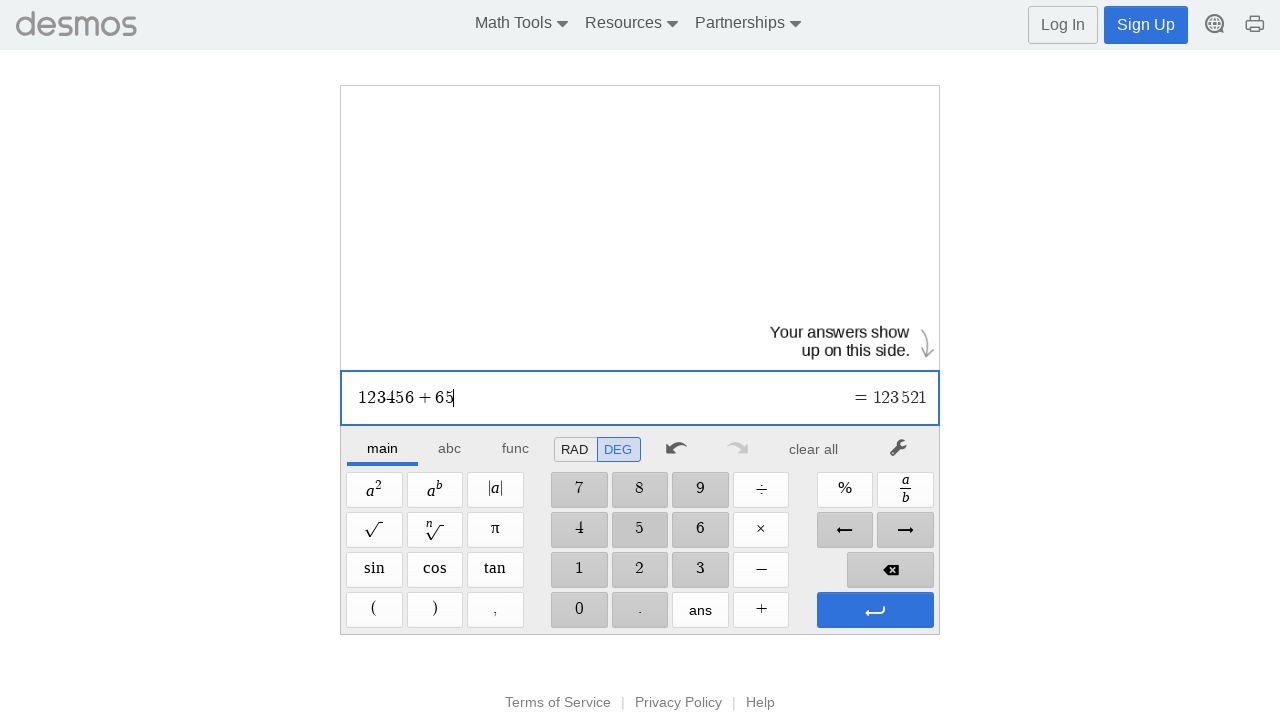

Clicked number 4 at (579, 530) on xpath=//span[@aria-label='4']
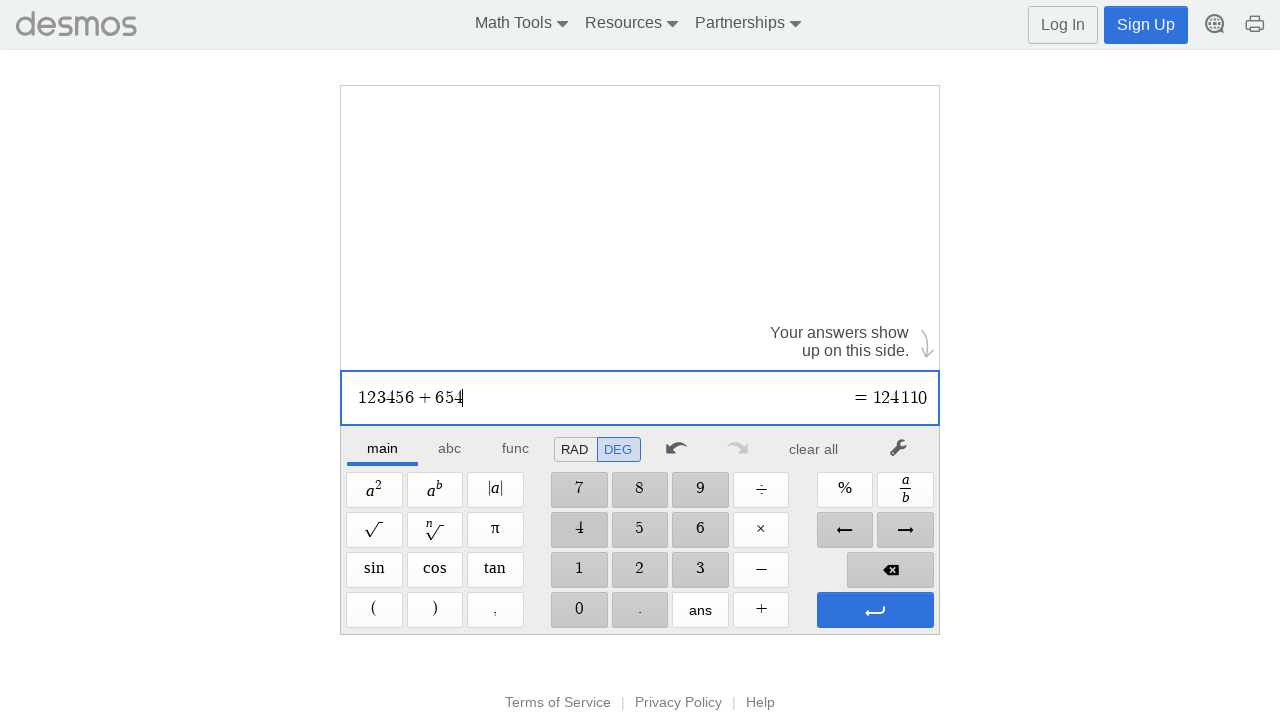

Clicked number 3 at (700, 570) on xpath=//span[@aria-label='3']
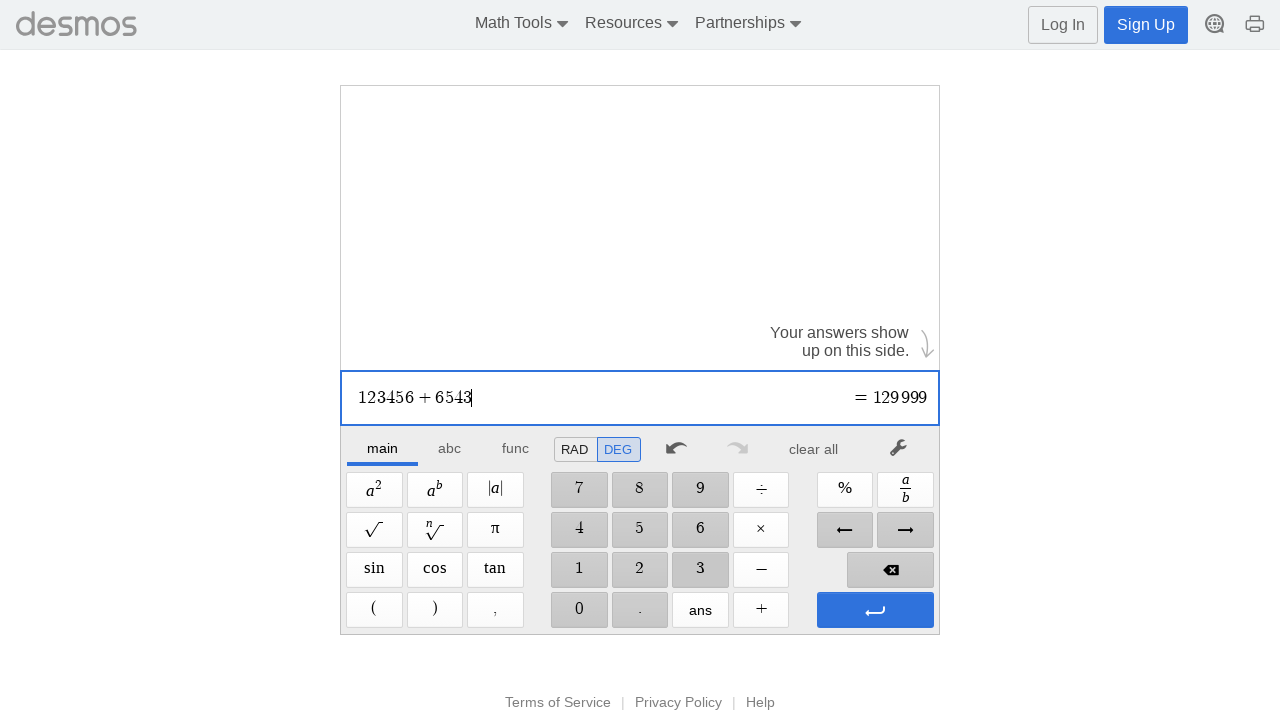

Clicked number 2 at (640, 570) on xpath=//span[@aria-label='2']
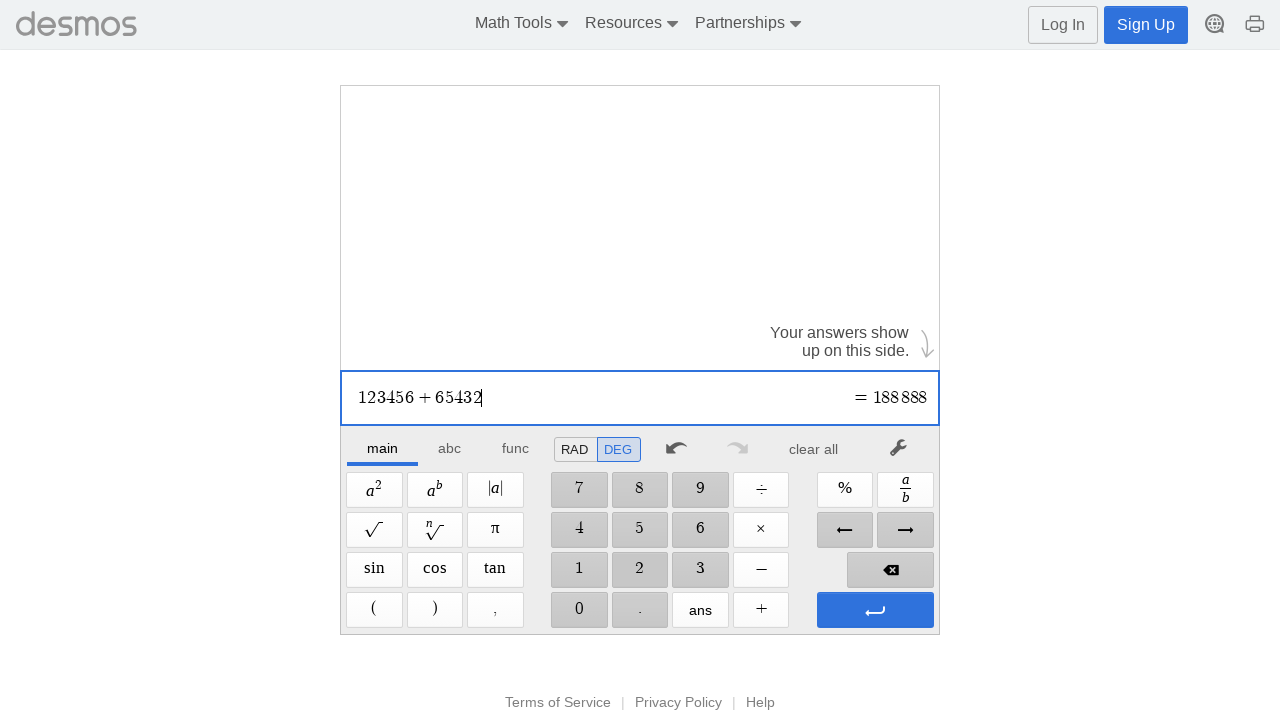

Clicked number 1 at (579, 570) on xpath=//span[@aria-label='1']
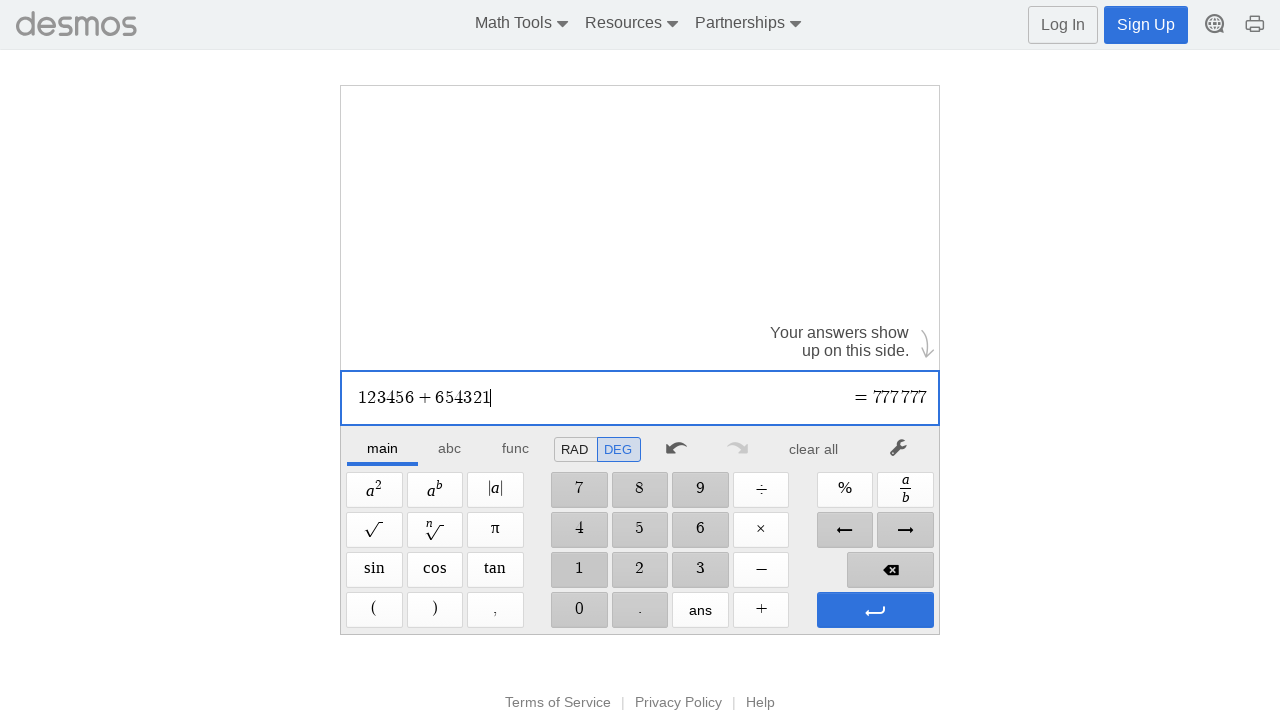

Pressed Enter to evaluate 123456+654321 at (875, 610) on xpath=//span[@aria-label='Enter']
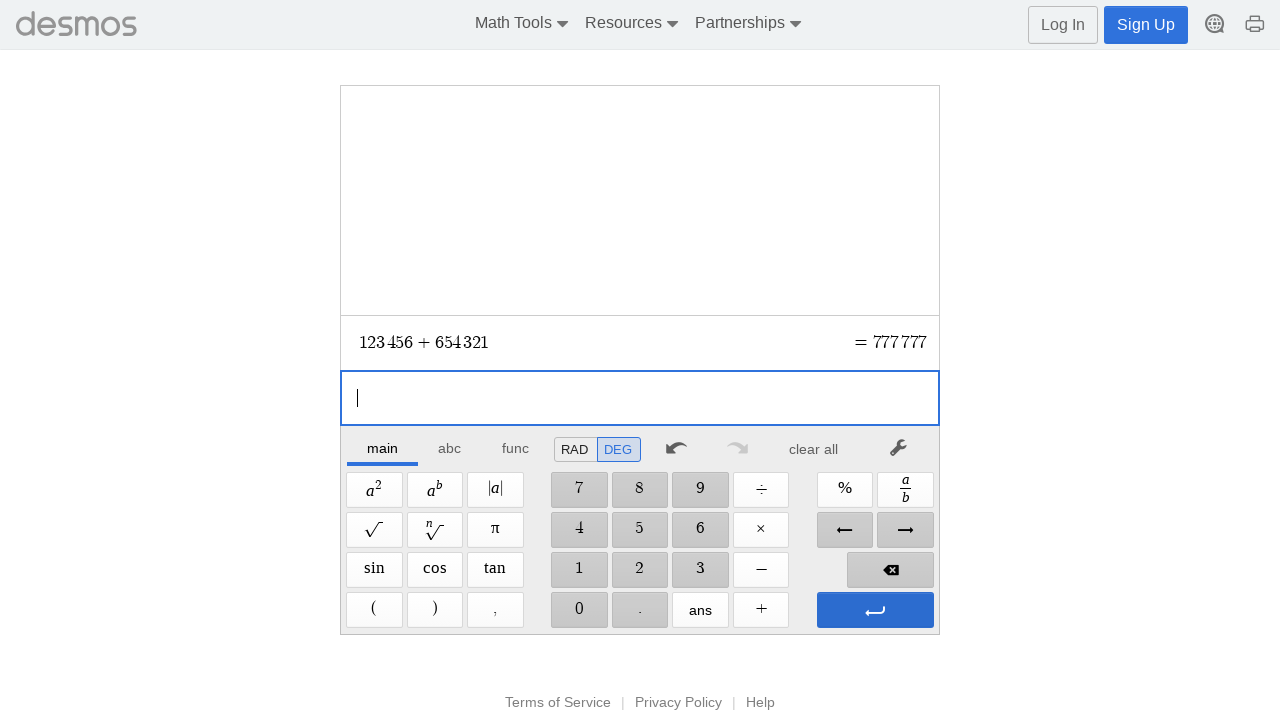

Pressed Enter again at (875, 610) on xpath=//span[@aria-label='Enter']
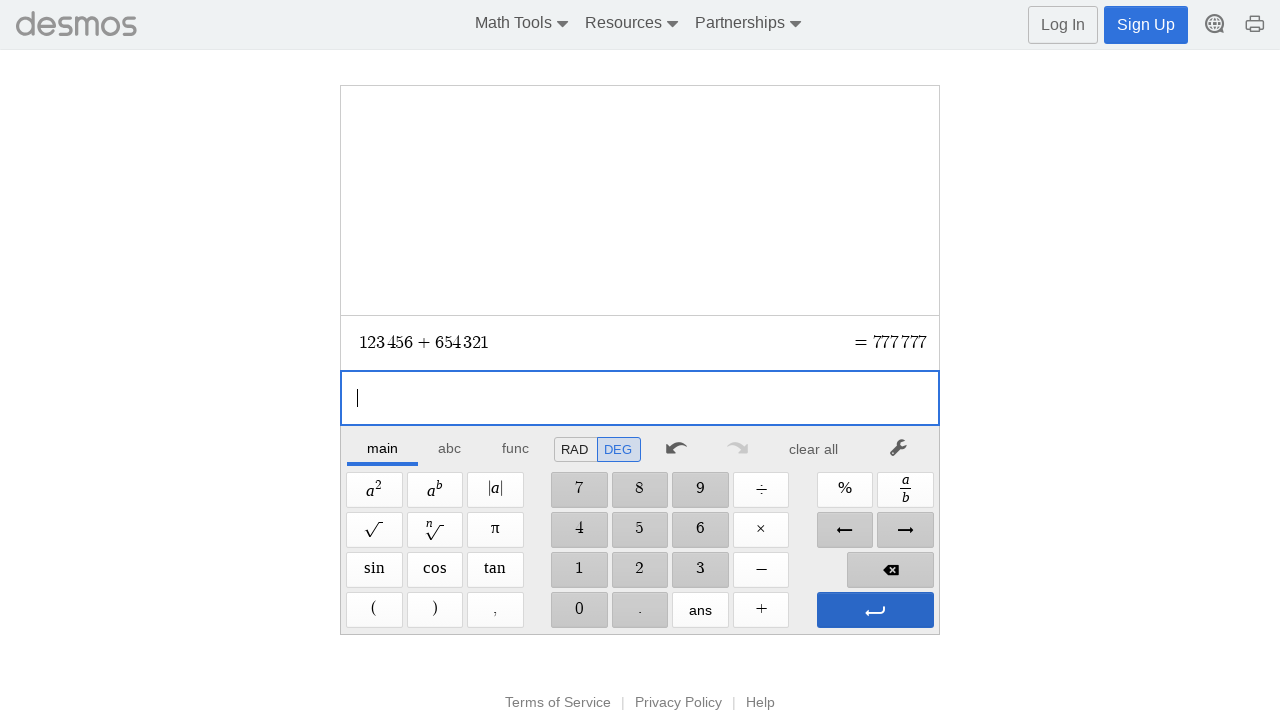

Clicked clear button to reset calculator at (814, 449) on xpath=//*[@id='main']/div/div/div/div[2]/div[1]/div/div[7]
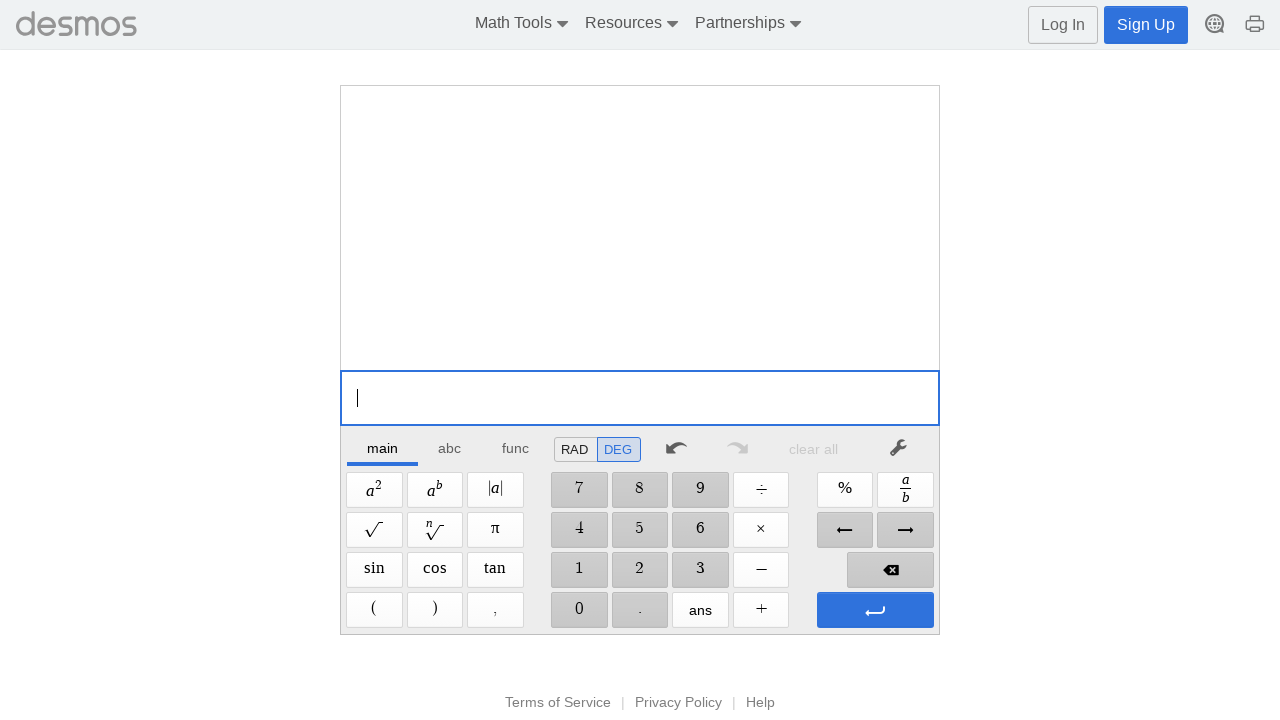

Clicked number 7 at (579, 490) on xpath=//span[@aria-label='7']
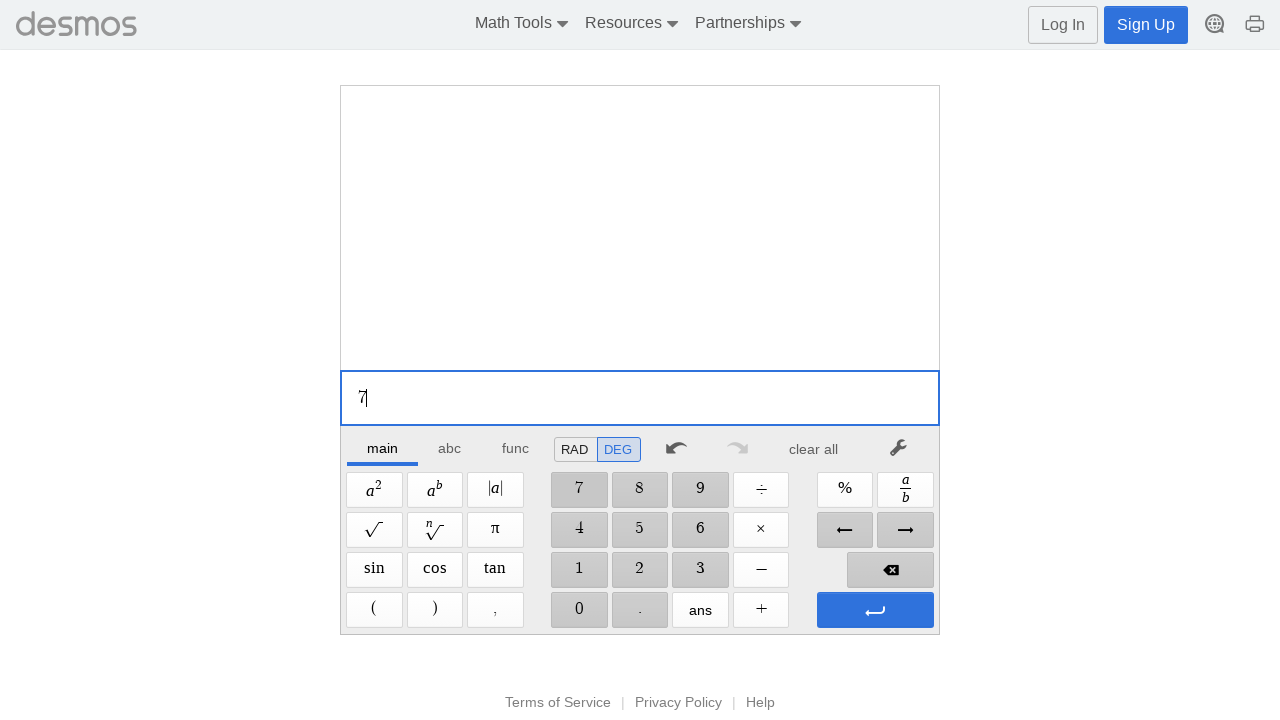

Clicked number 0 at (579, 610) on xpath=//span[@aria-label='0']
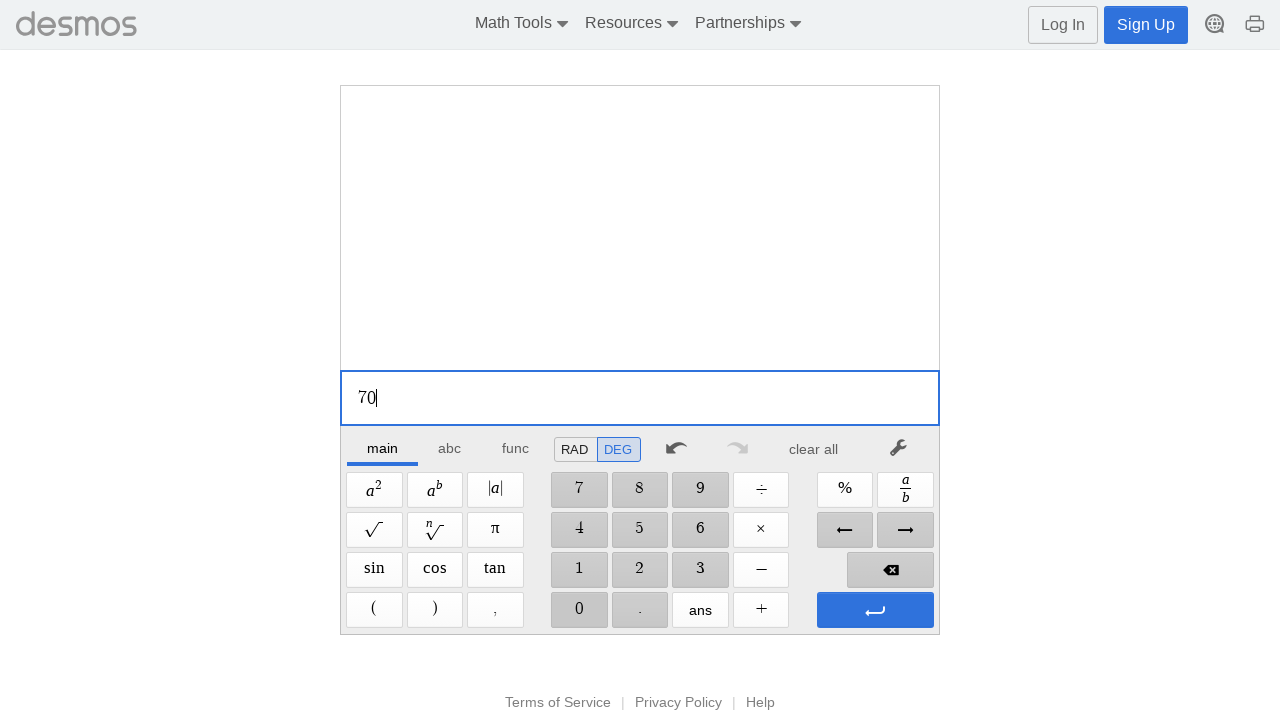

Clicked number 0 at (579, 610) on xpath=//span[@aria-label='0']
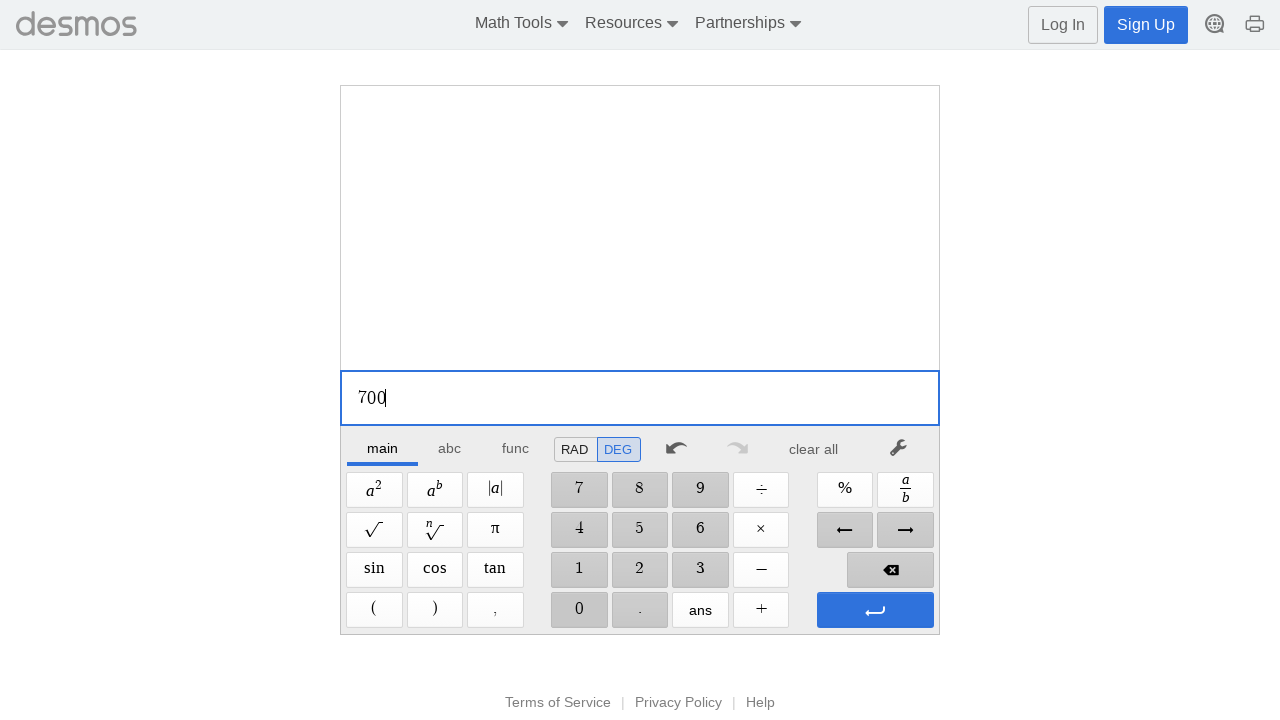

Clicked number 0 at (579, 610) on xpath=//span[@aria-label='0']
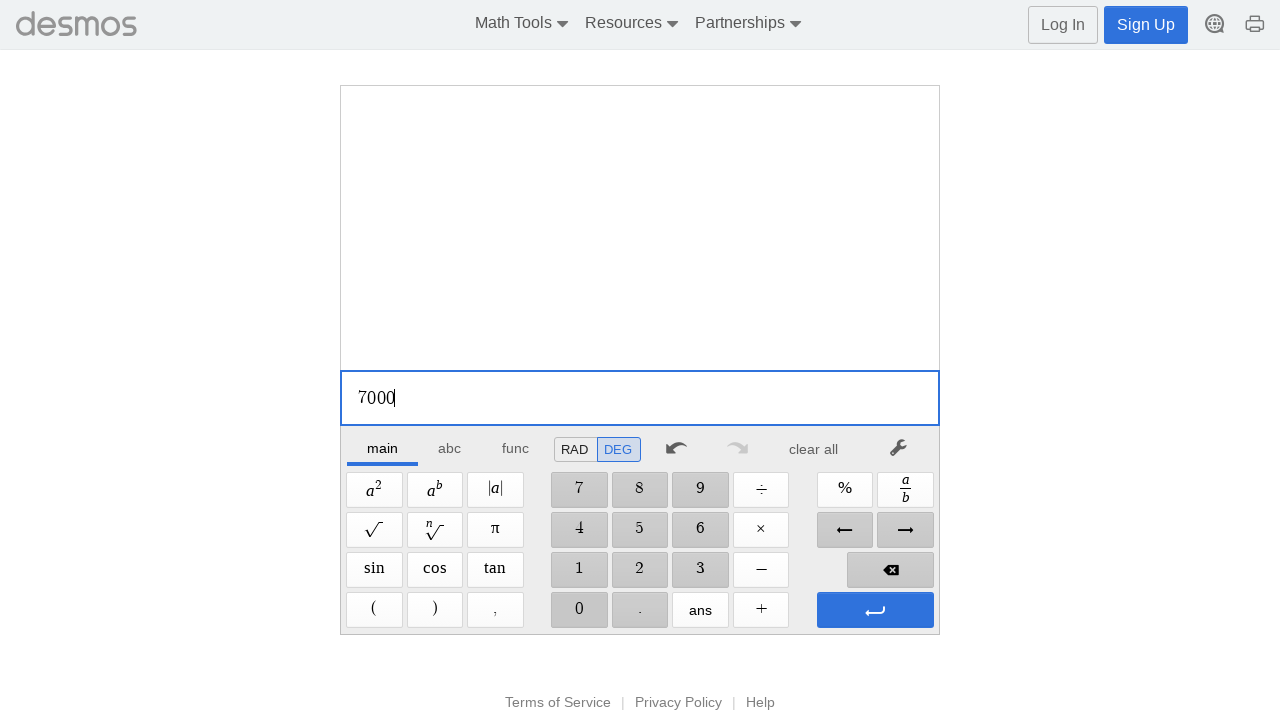

Clicked number 0 at (579, 610) on xpath=//span[@aria-label='0']
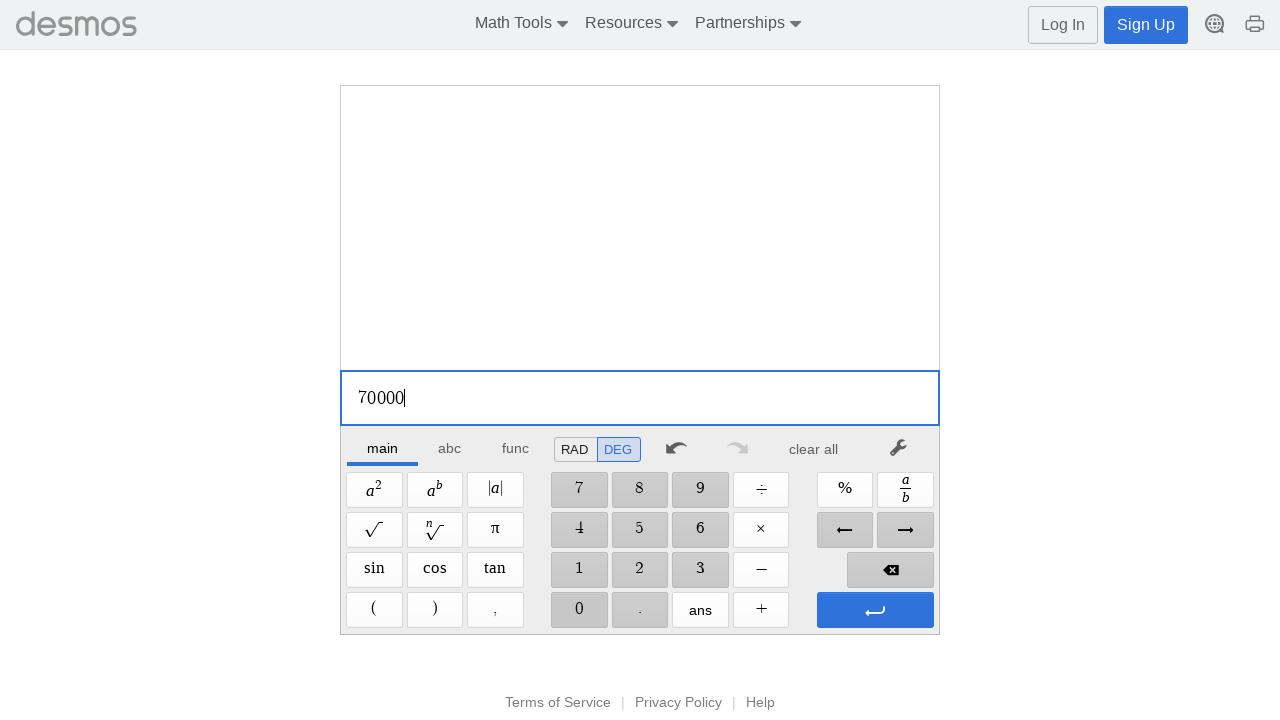

Clicked number 0 at (579, 610) on xpath=//span[@aria-label='0']
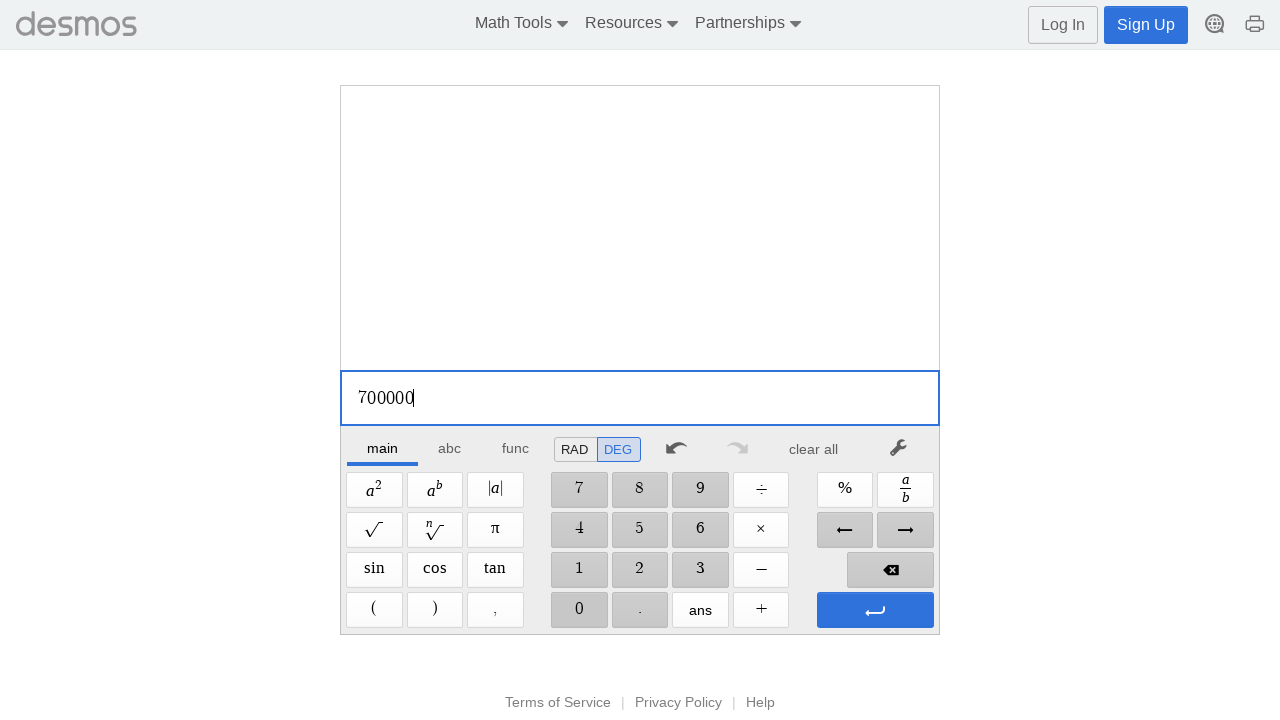

Clicked Minus operator at (761, 570) on xpath=//span[@aria-label='Minus']
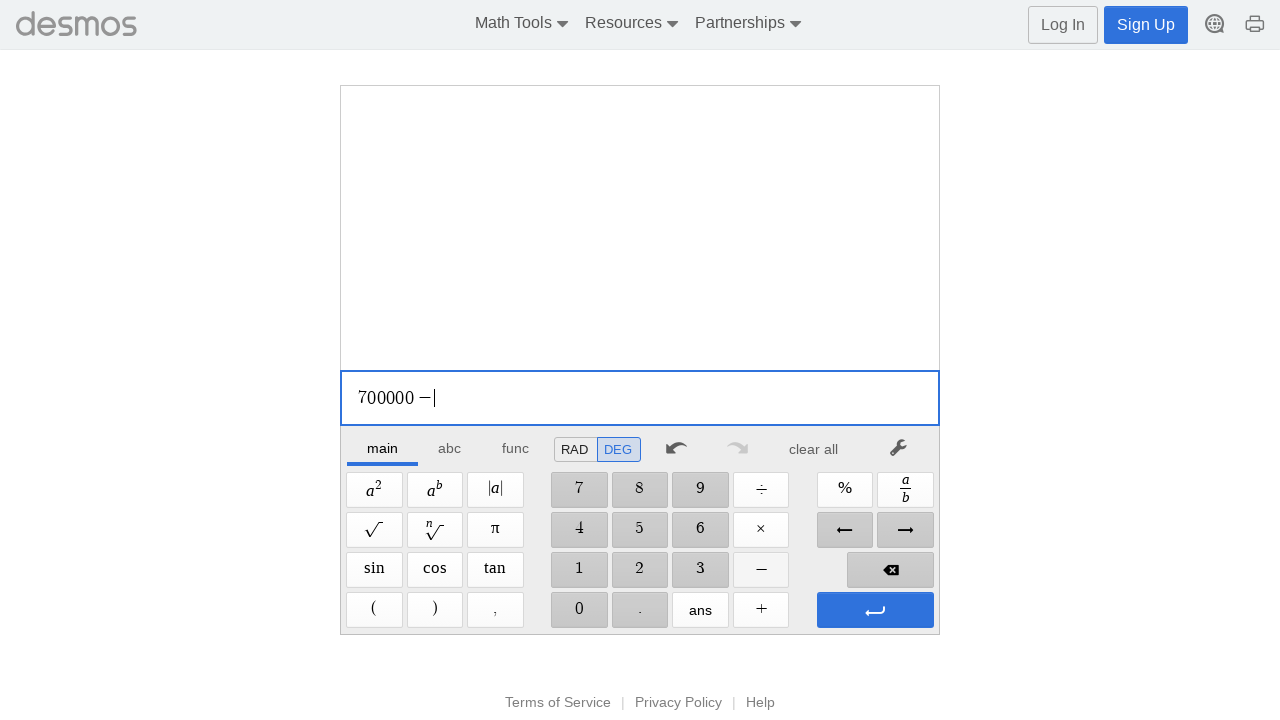

Clicked number 3 at (700, 570) on xpath=//span[@aria-label='3']
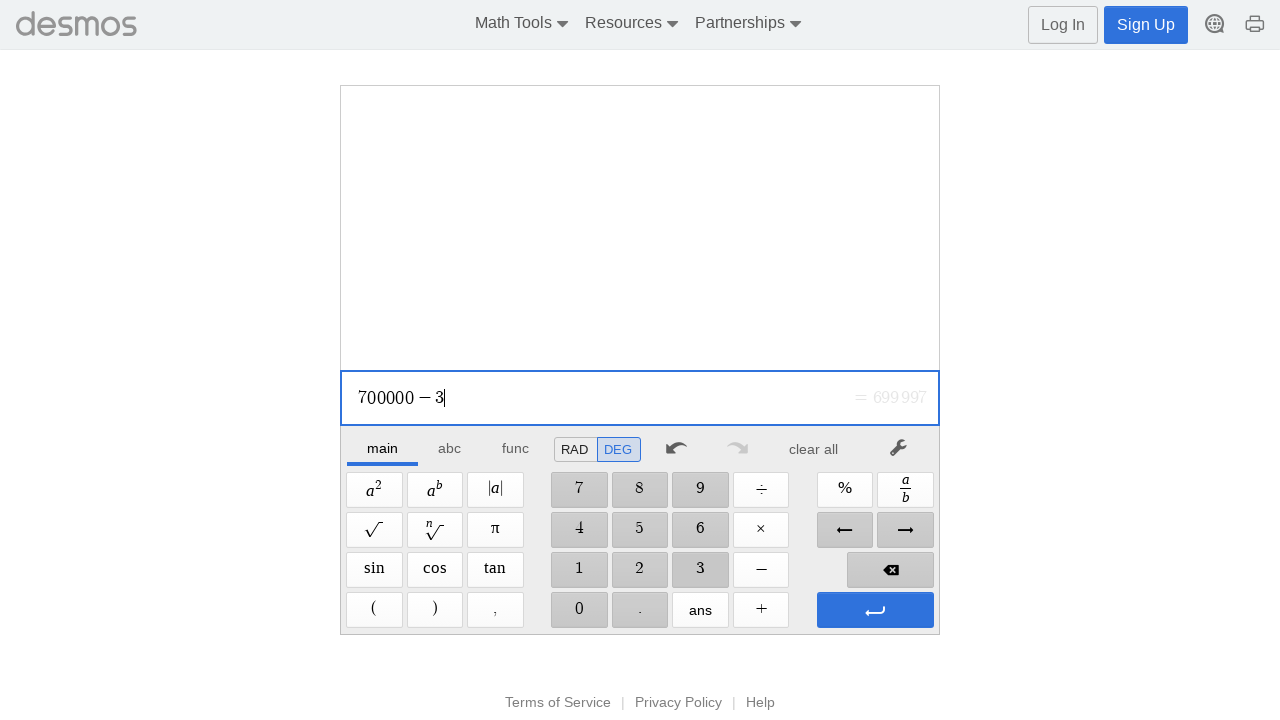

Clicked number 0 at (579, 610) on xpath=//span[@aria-label='0']
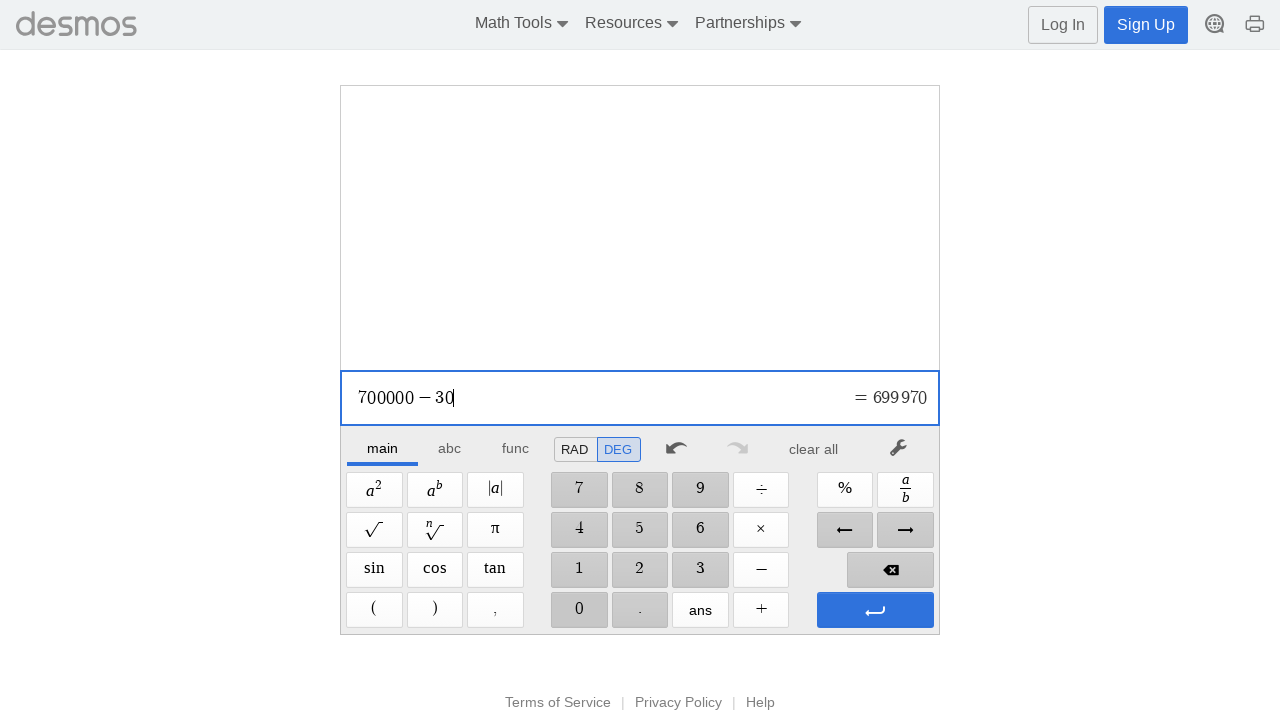

Clicked number 0 at (579, 610) on xpath=//span[@aria-label='0']
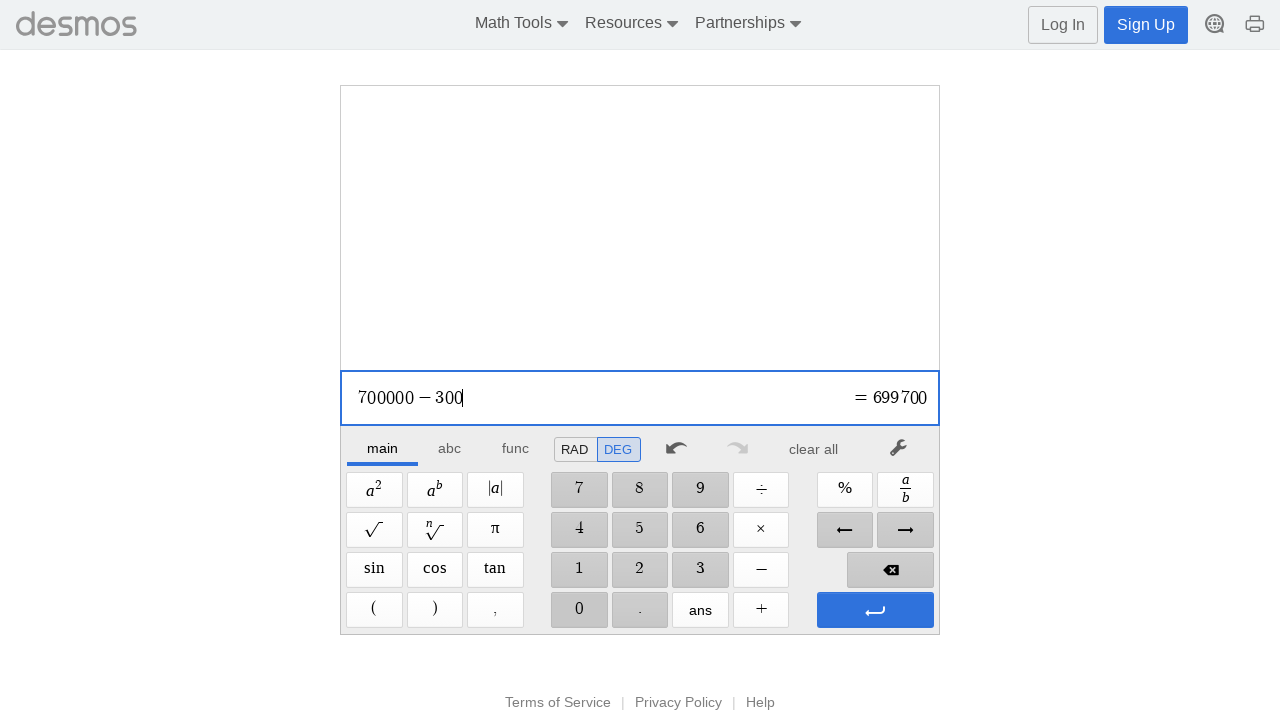

Clicked number 0 at (579, 610) on xpath=//span[@aria-label='0']
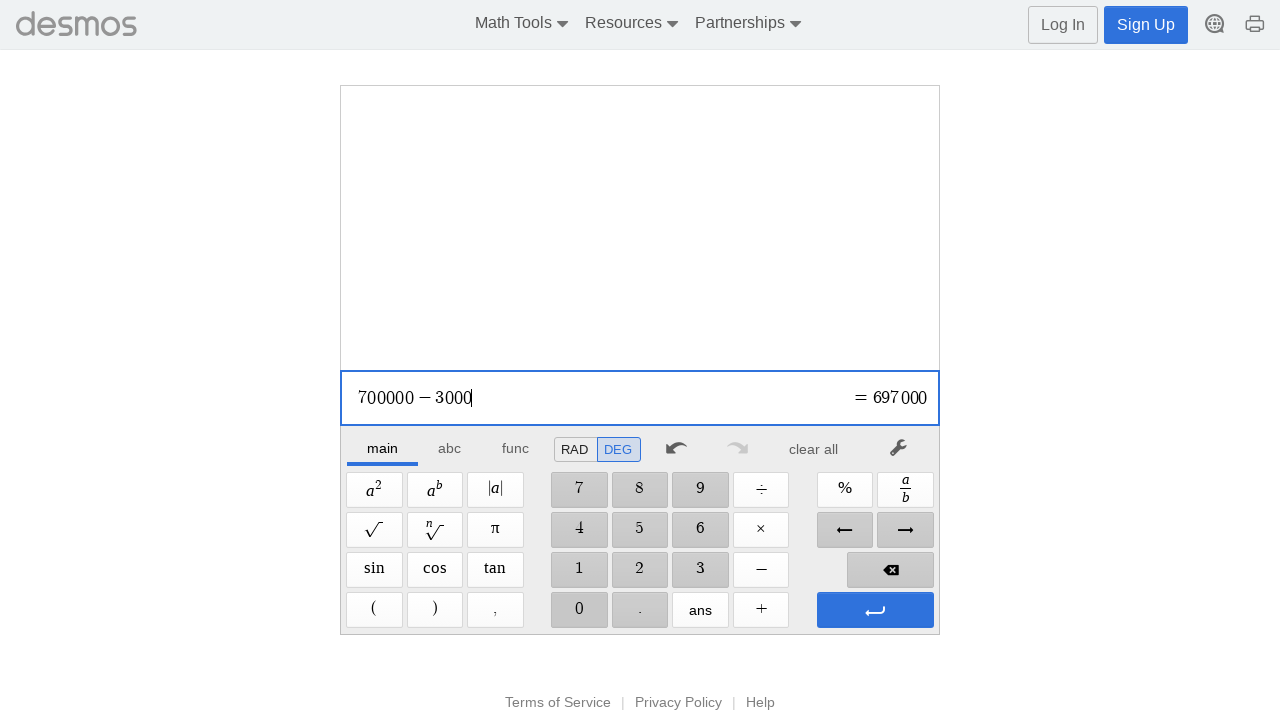

Clicked number 0 at (579, 610) on xpath=//span[@aria-label='0']
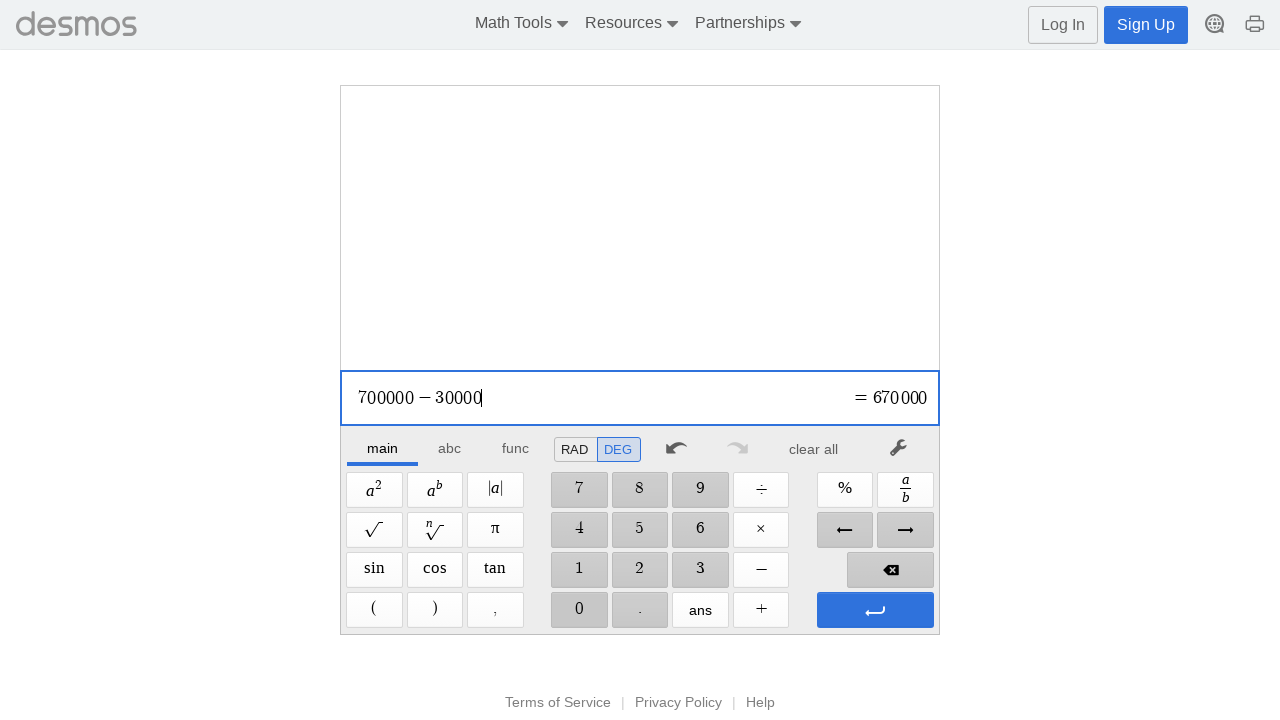

Clicked number 0 at (579, 610) on xpath=//span[@aria-label='0']
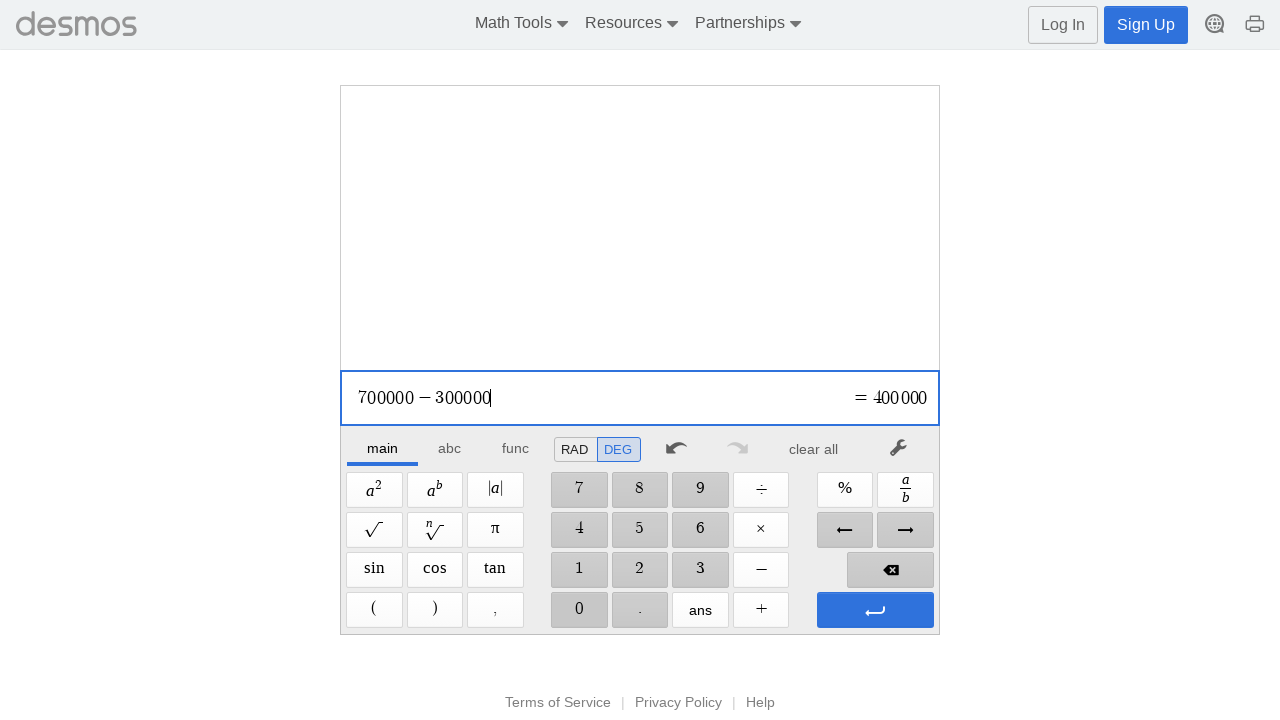

Pressed Enter to evaluate 700000-300000 at (875, 610) on xpath=//span[@aria-label='Enter']
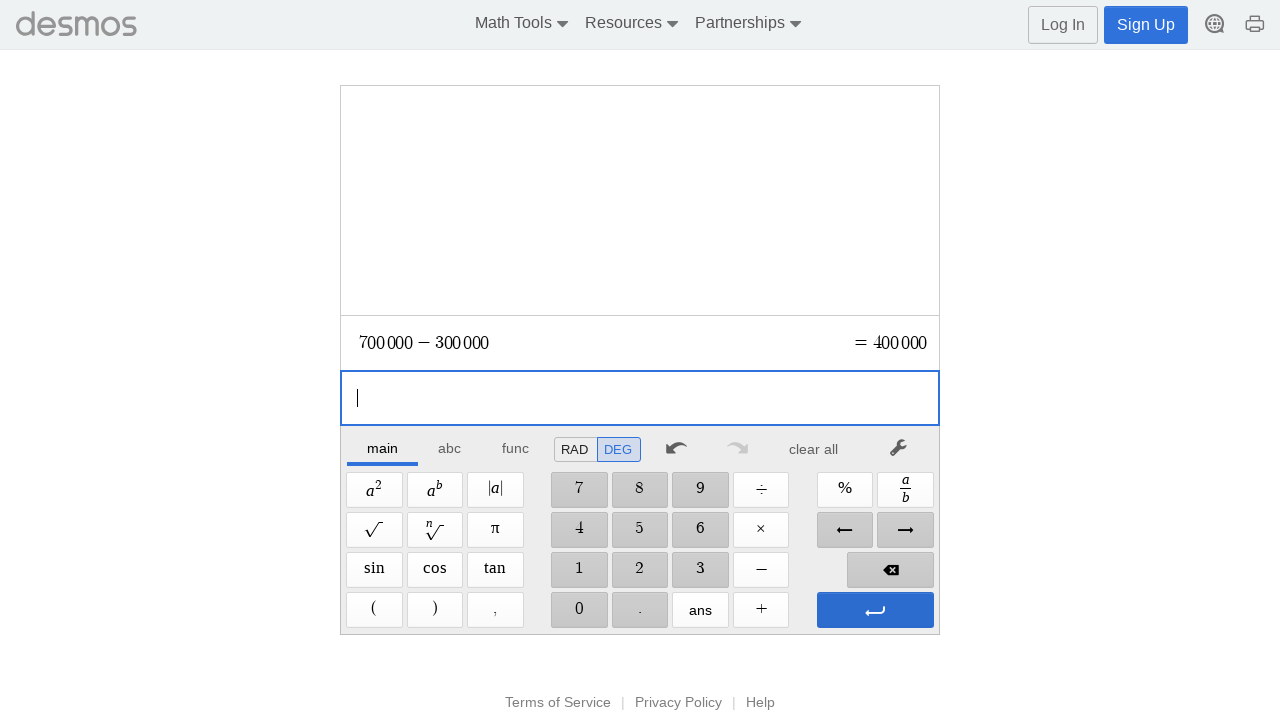

Pressed Enter again at (875, 610) on xpath=//span[@aria-label='Enter']
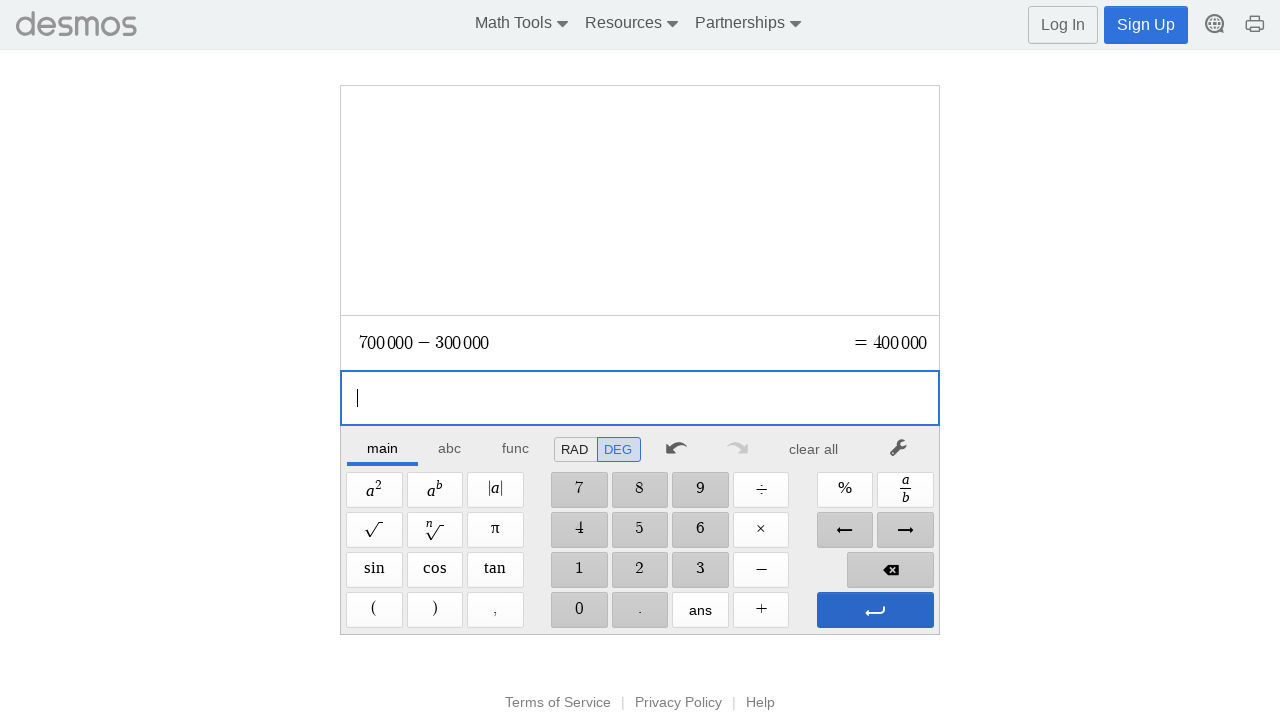

Clicked clear button to reset calculator at (814, 449) on xpath=//*[@id='main']/div/div/div/div[2]/div[1]/div/div[7]
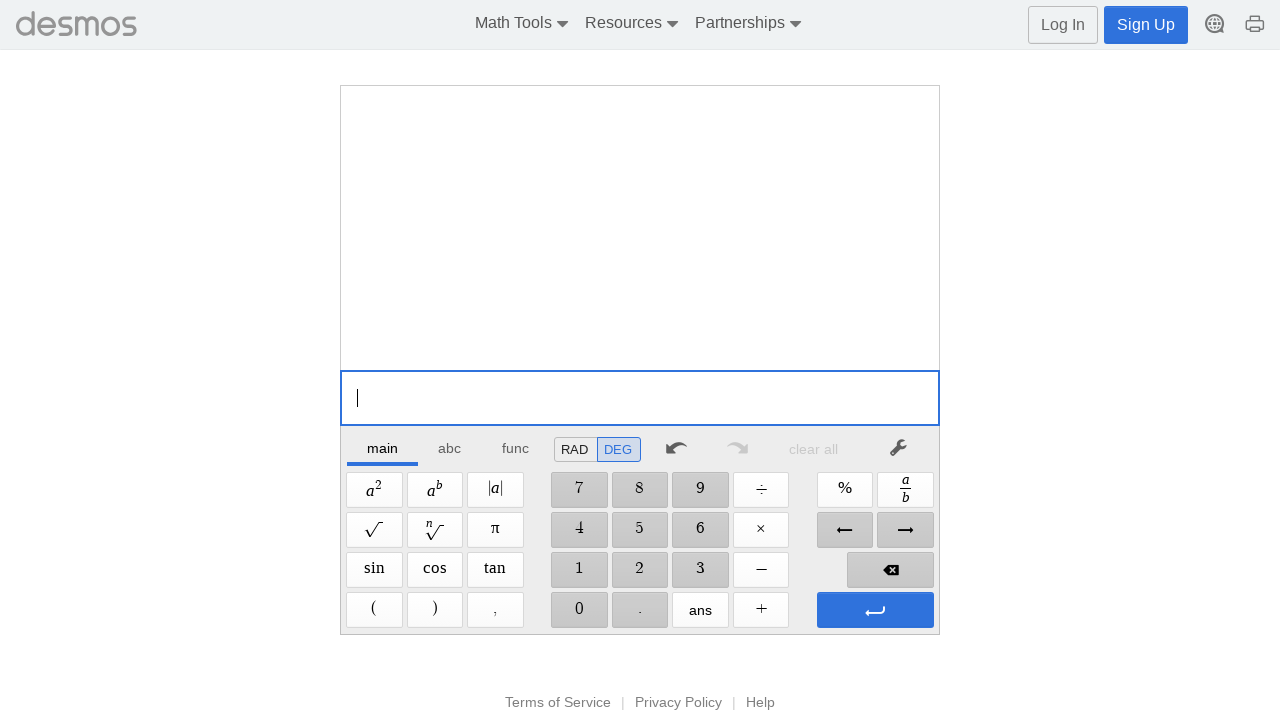

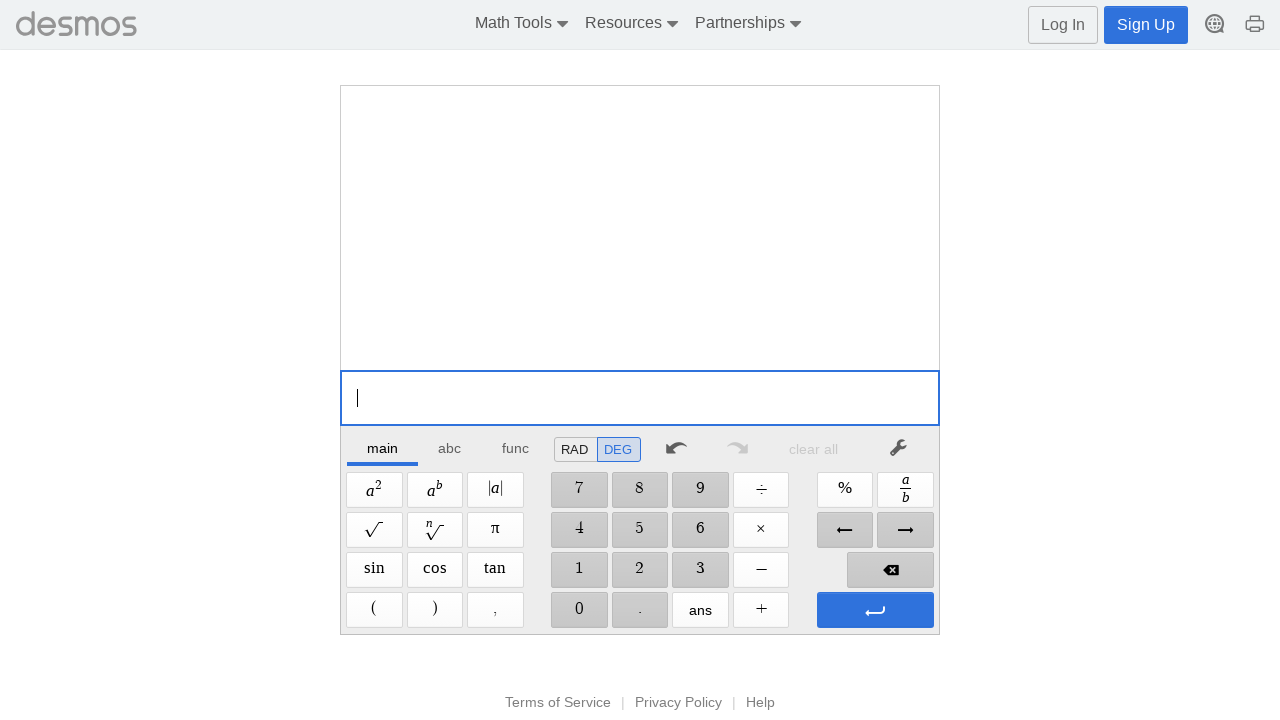